Tests the Double Click Me button on DemoQA buttons page by double-clicking it and verifying the double click message appears

Starting URL: https://demoqa.com/elements

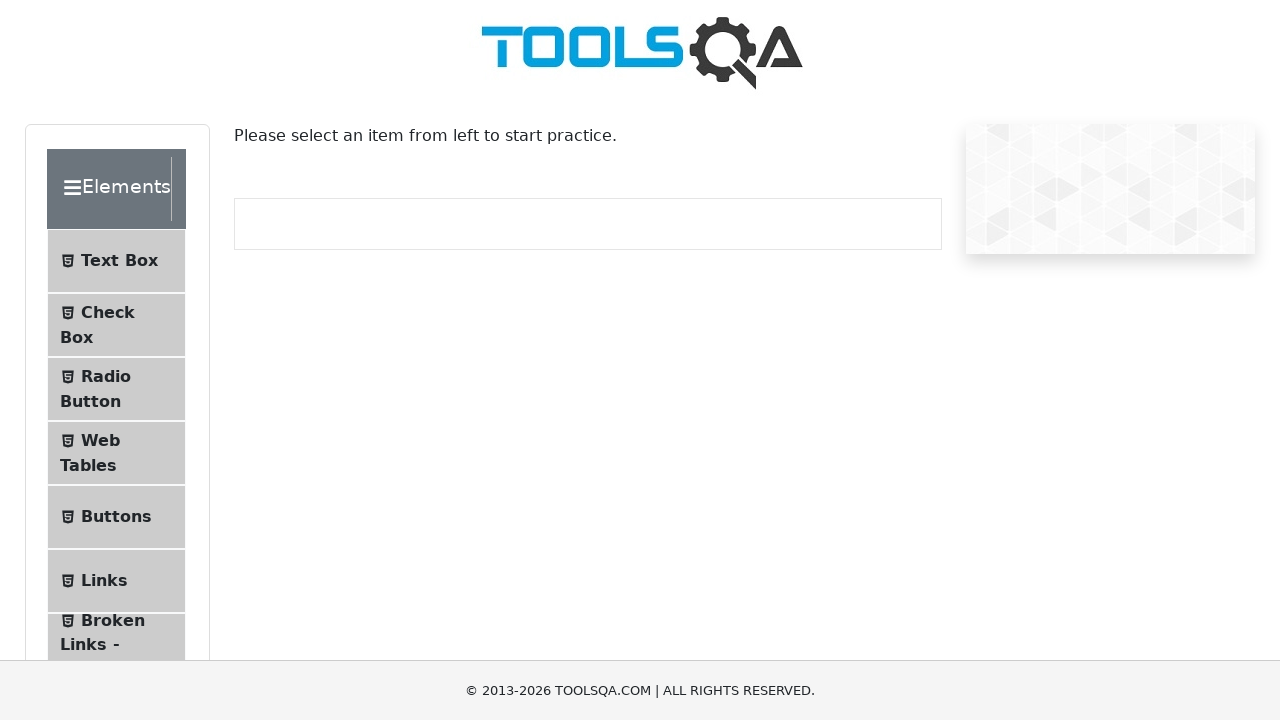

Clicked the Buttons menu item at (116, 517) on li:has-text('Buttons')
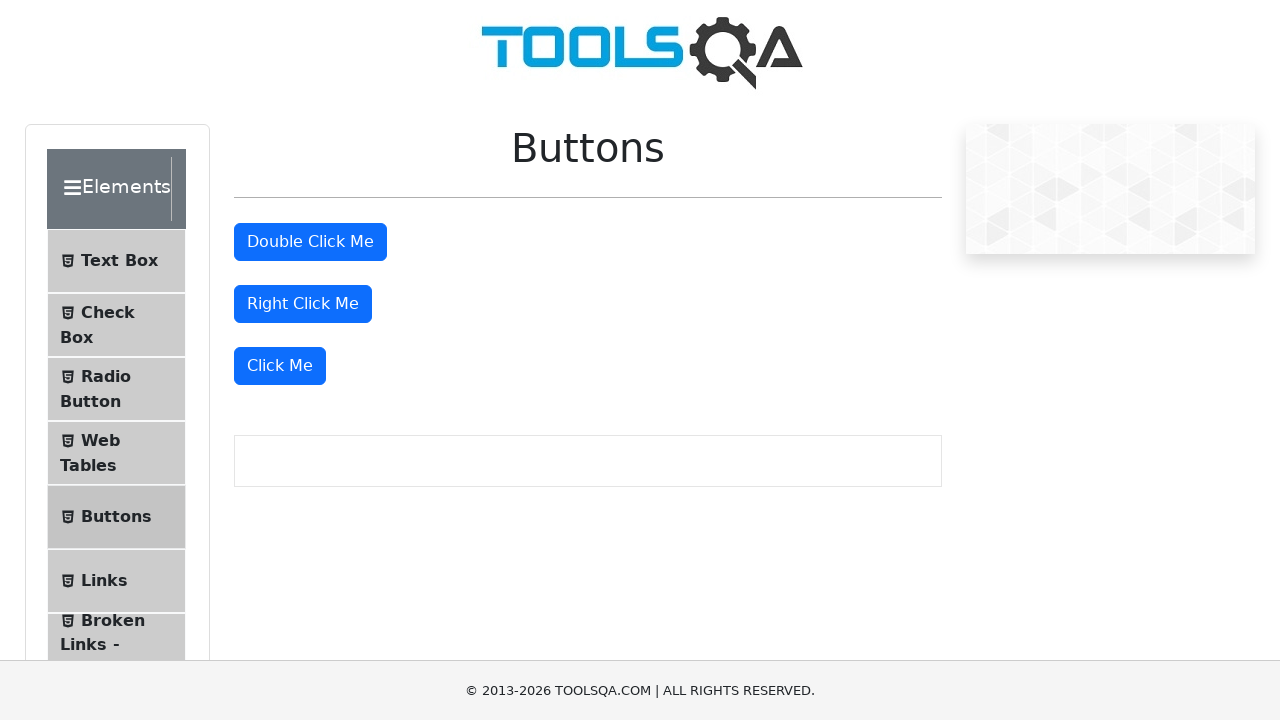

Buttons page loaded successfully
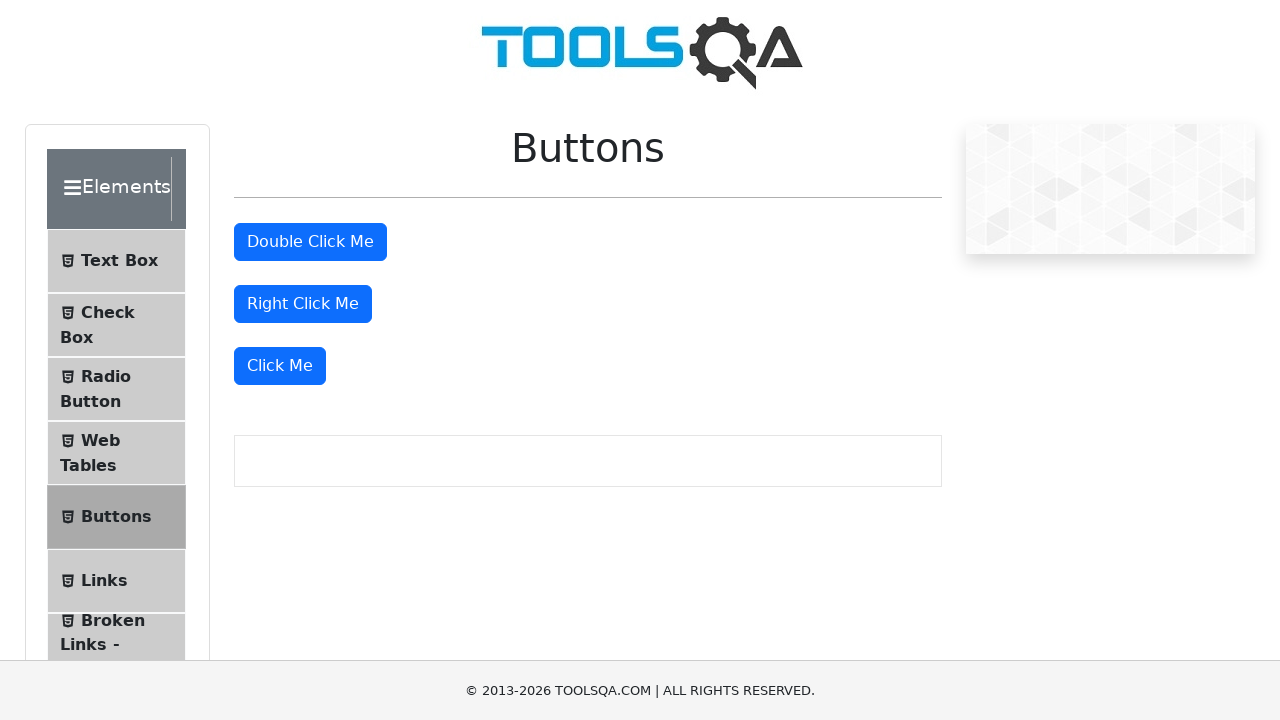

Double-clicked the 'Double Click Me' button at (310, 242) on internal:role=button[name="Double Click Me"i]
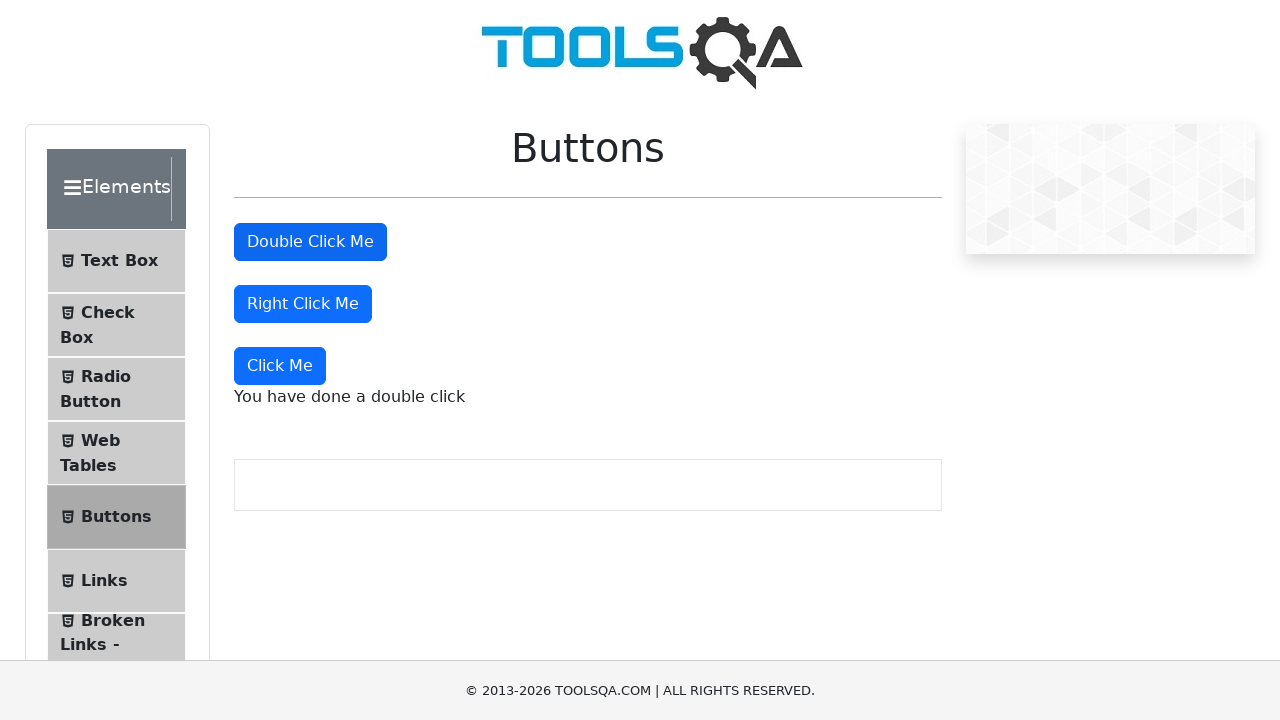

Verified 'You have done a double click' message is visible
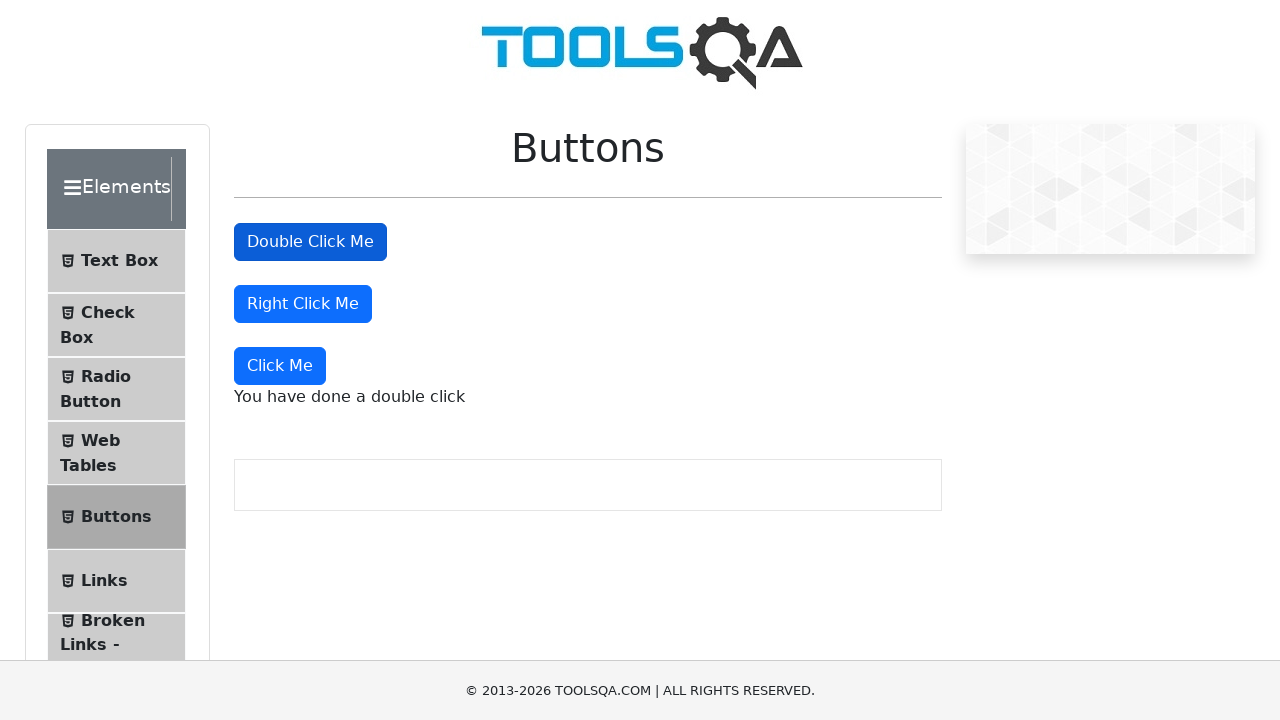

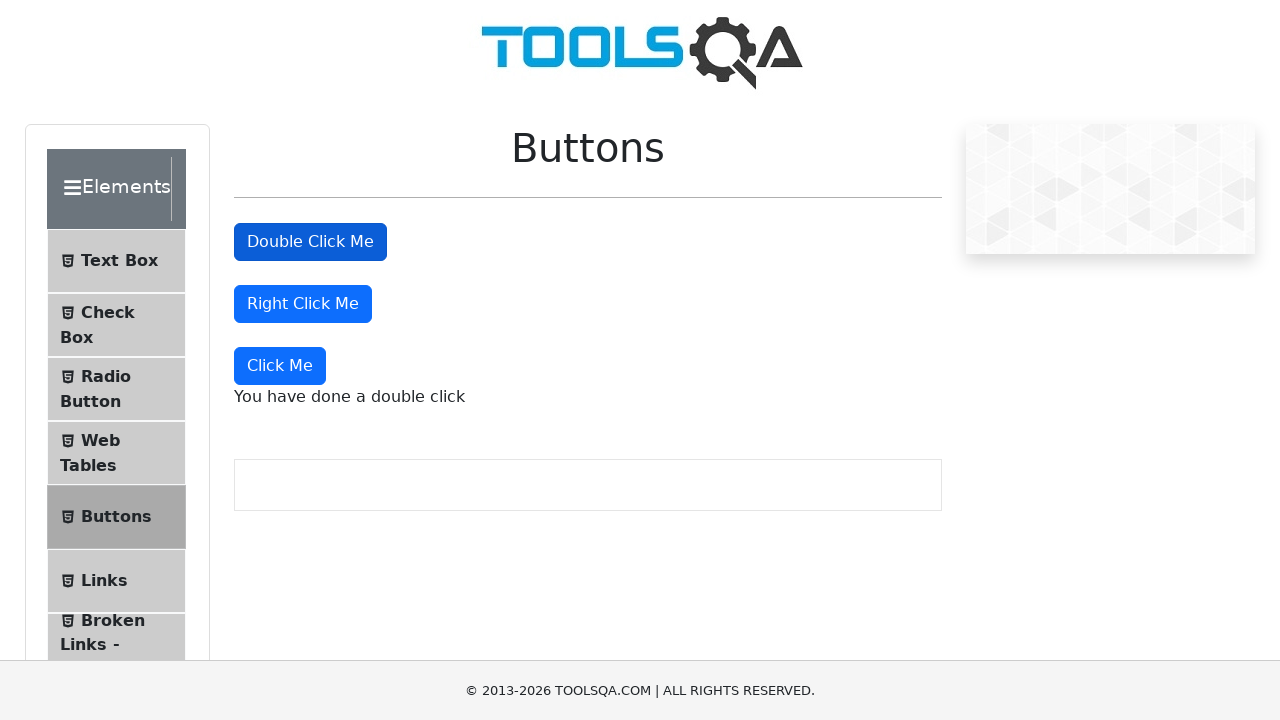